Tests radio button selection on an HTML forms tutorial page by iterating through radio buttons in a group and clicking the one with value "Cheese"

Starting URL: http://www.echoecho.com/htmlforms10.htm

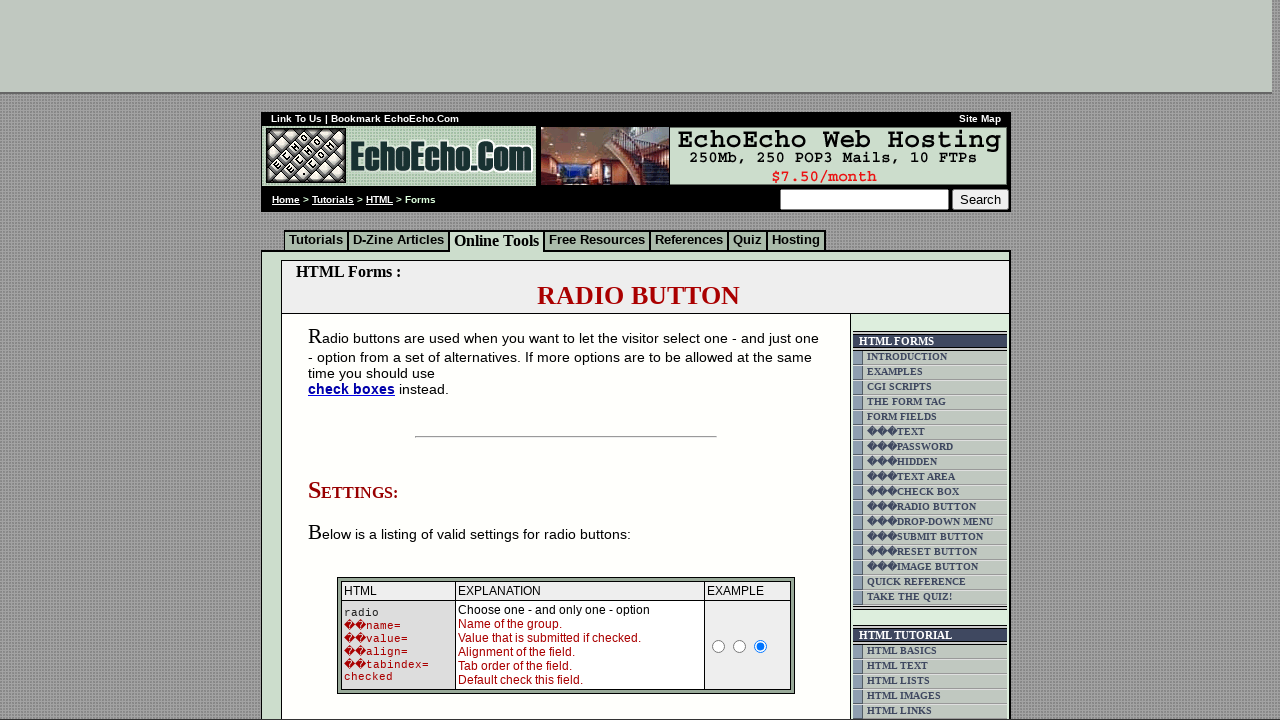

Waited for radio buttons with name 'group1' to be present
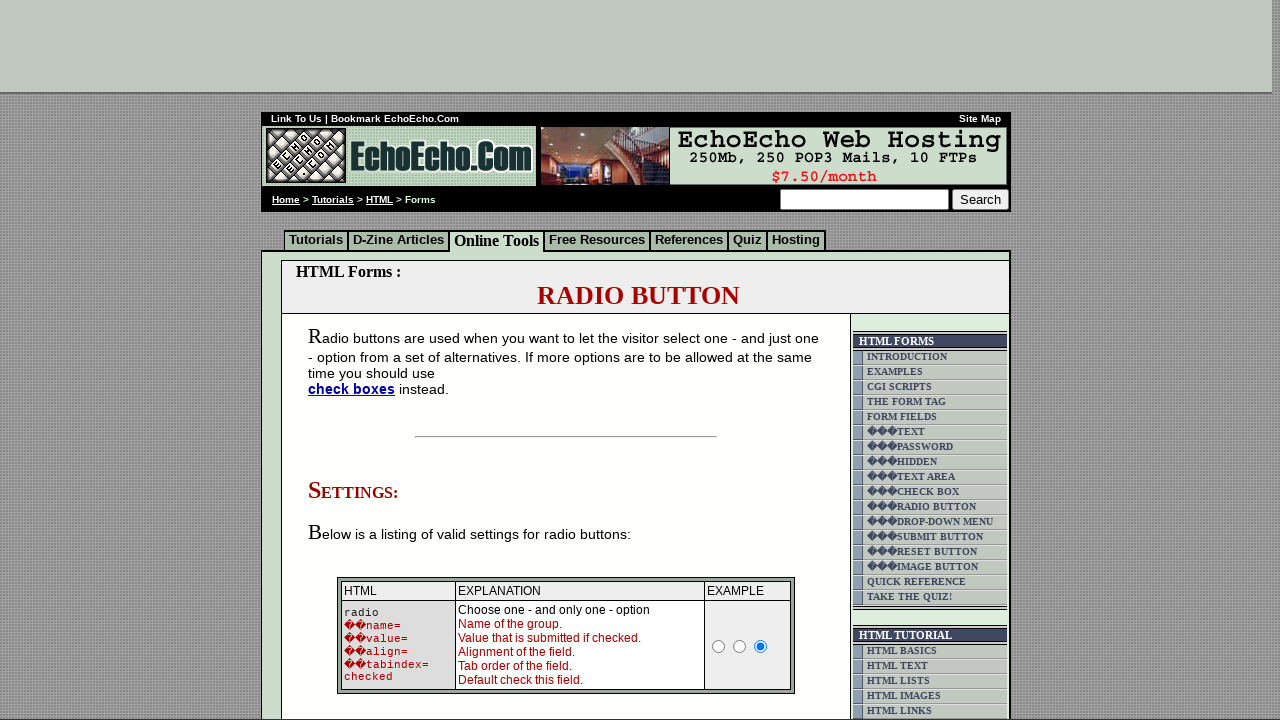

Located all radio buttons in group1
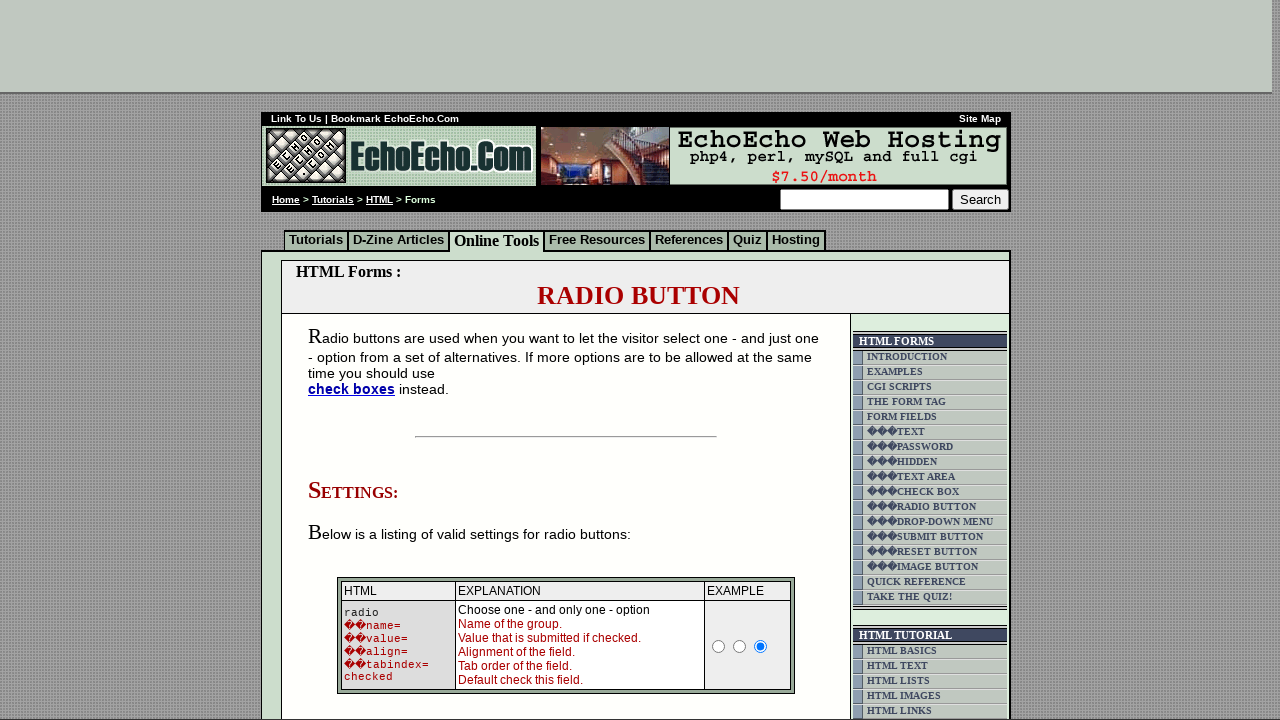

Counted 3 radio buttons in the group
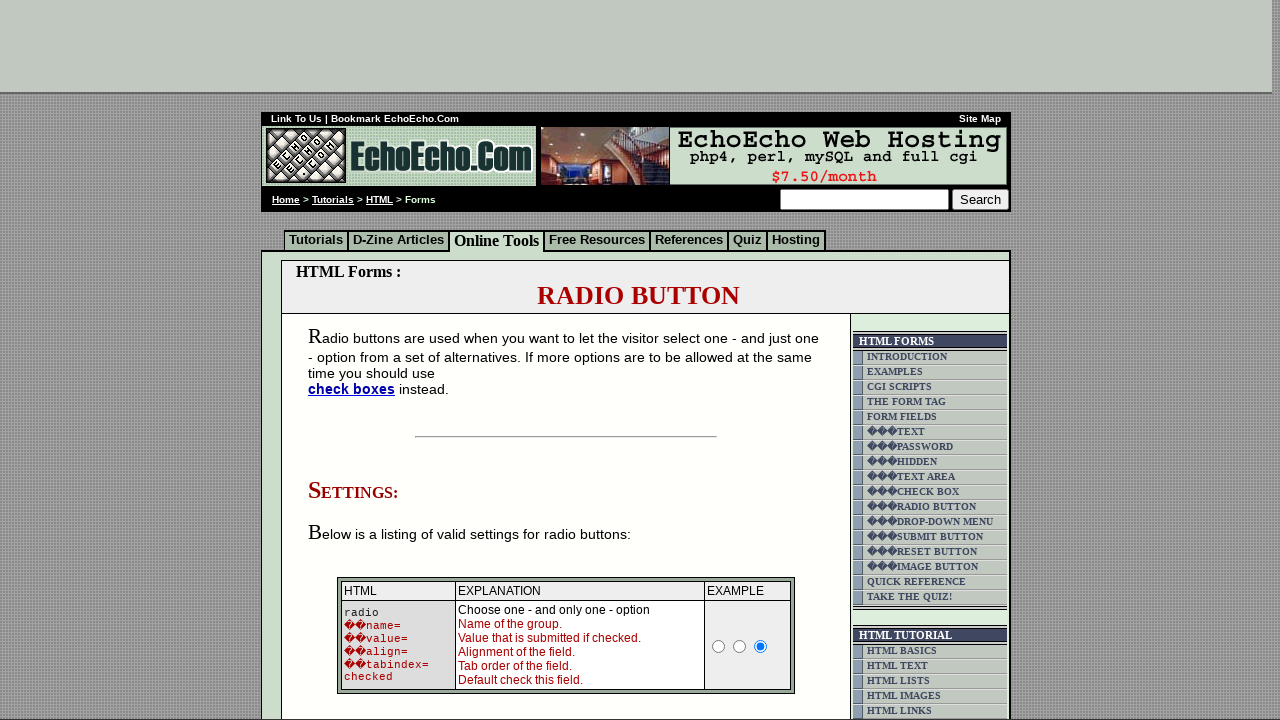

Retrieved value attribute from radio button 1: 'Milk'
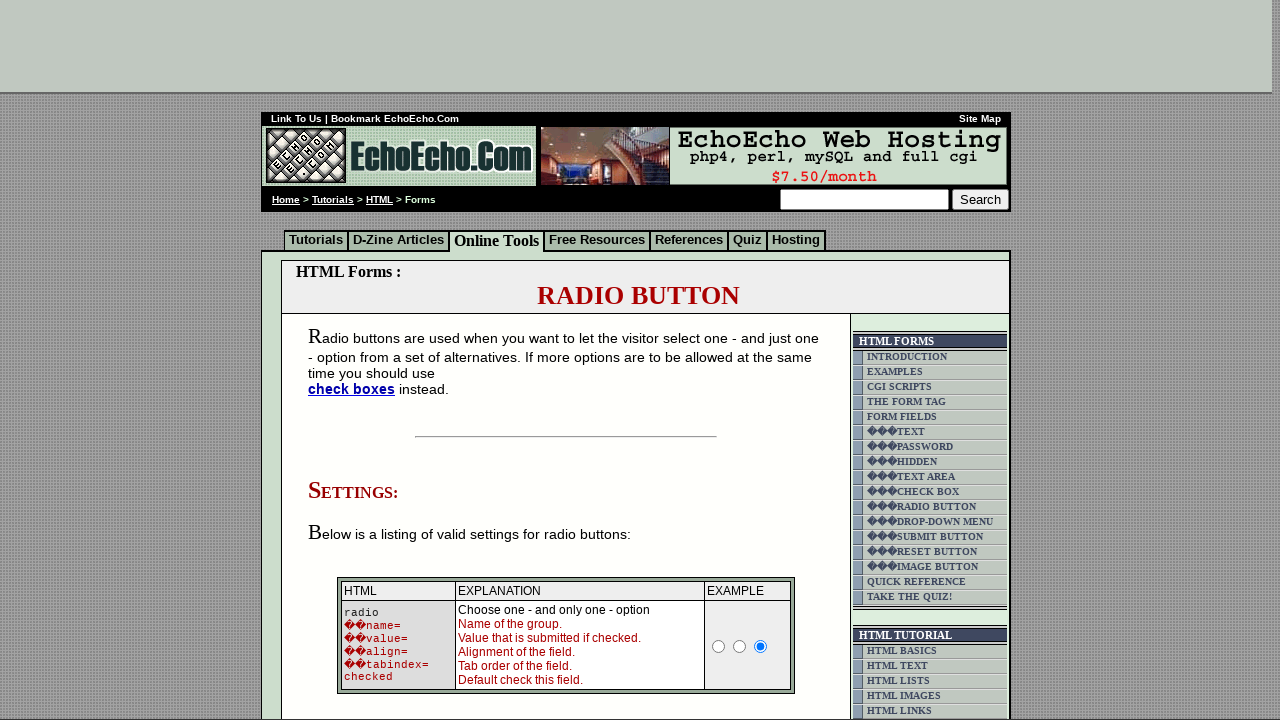

Retrieved value attribute from radio button 2: 'Butter'
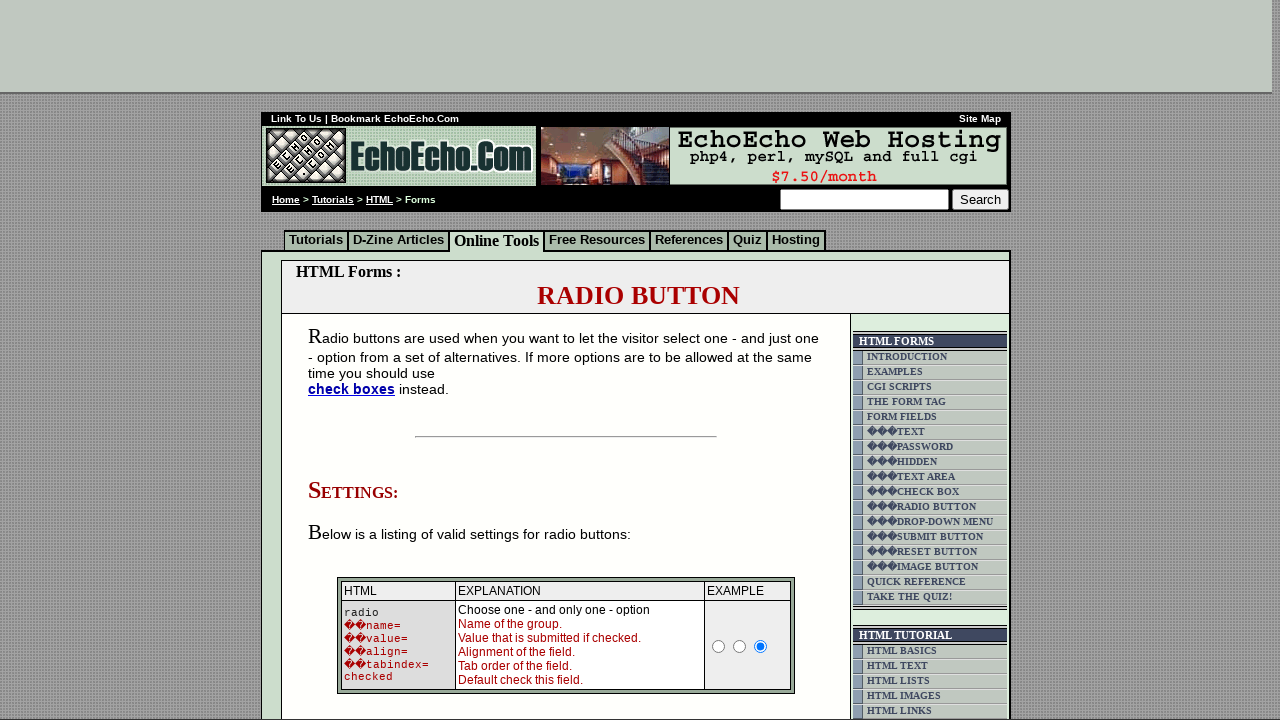

Retrieved value attribute from radio button 3: 'Cheese'
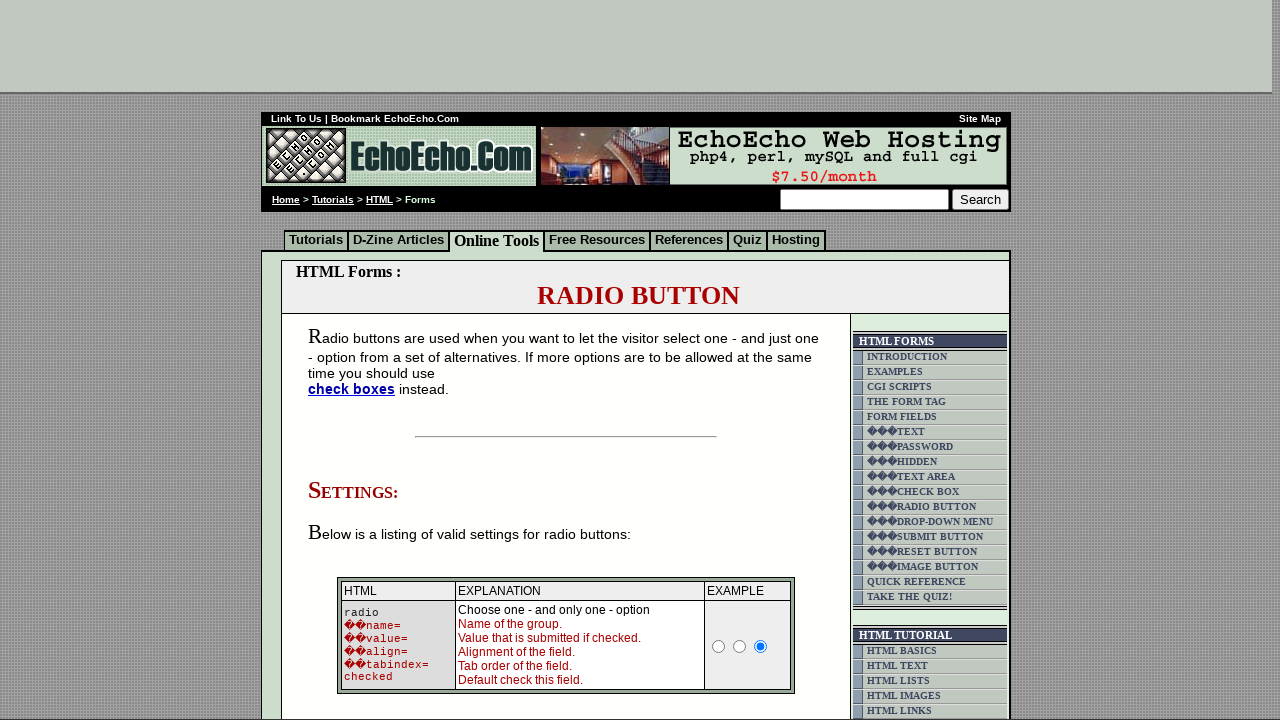

Clicked radio button with value 'Cheese' at (356, 360) on input[name='group1'] >> nth=2
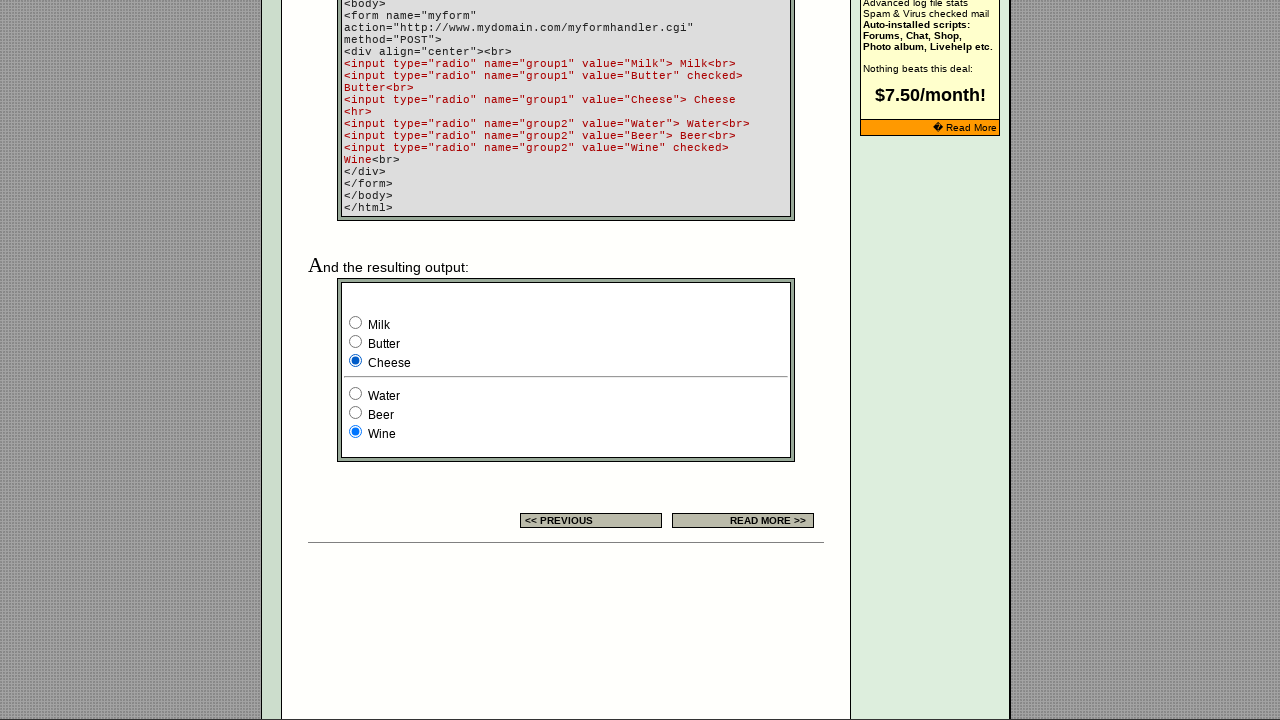

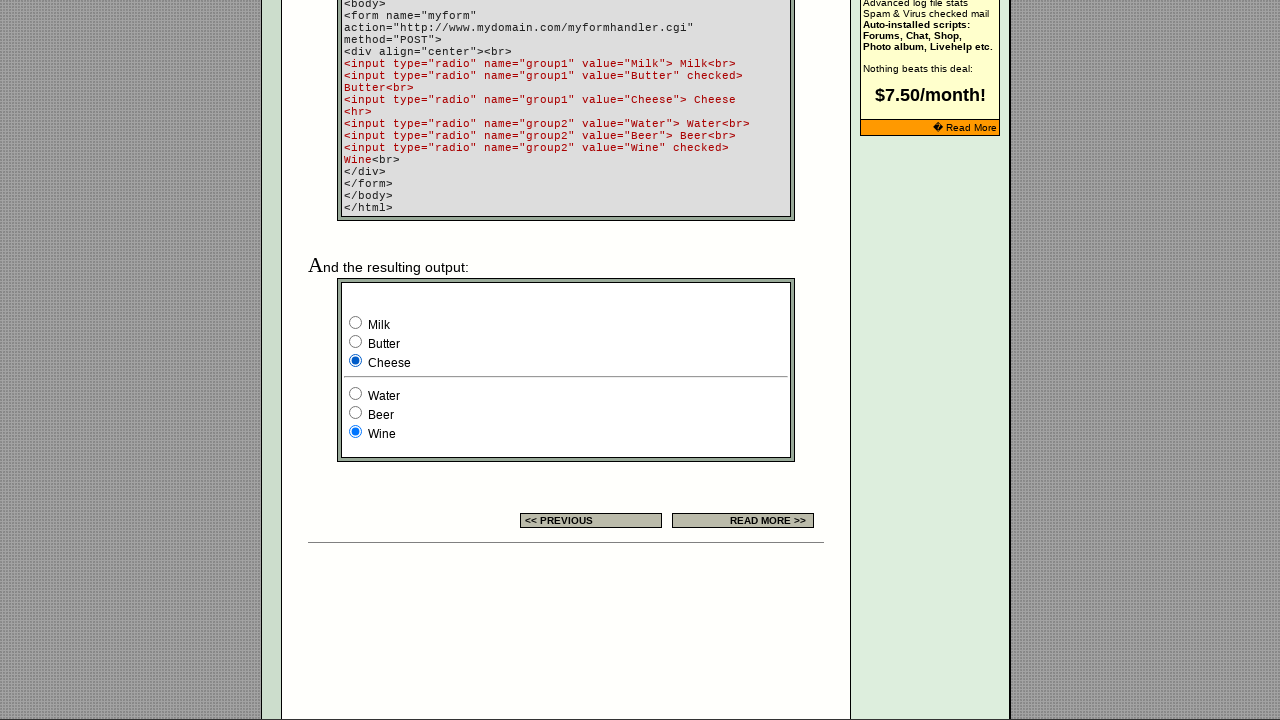